Tests drag and drop functionality by calculating offset positions and dragging element B to element A's position

Starting URL: https://the-internet.herokuapp.com/drag_and_drop

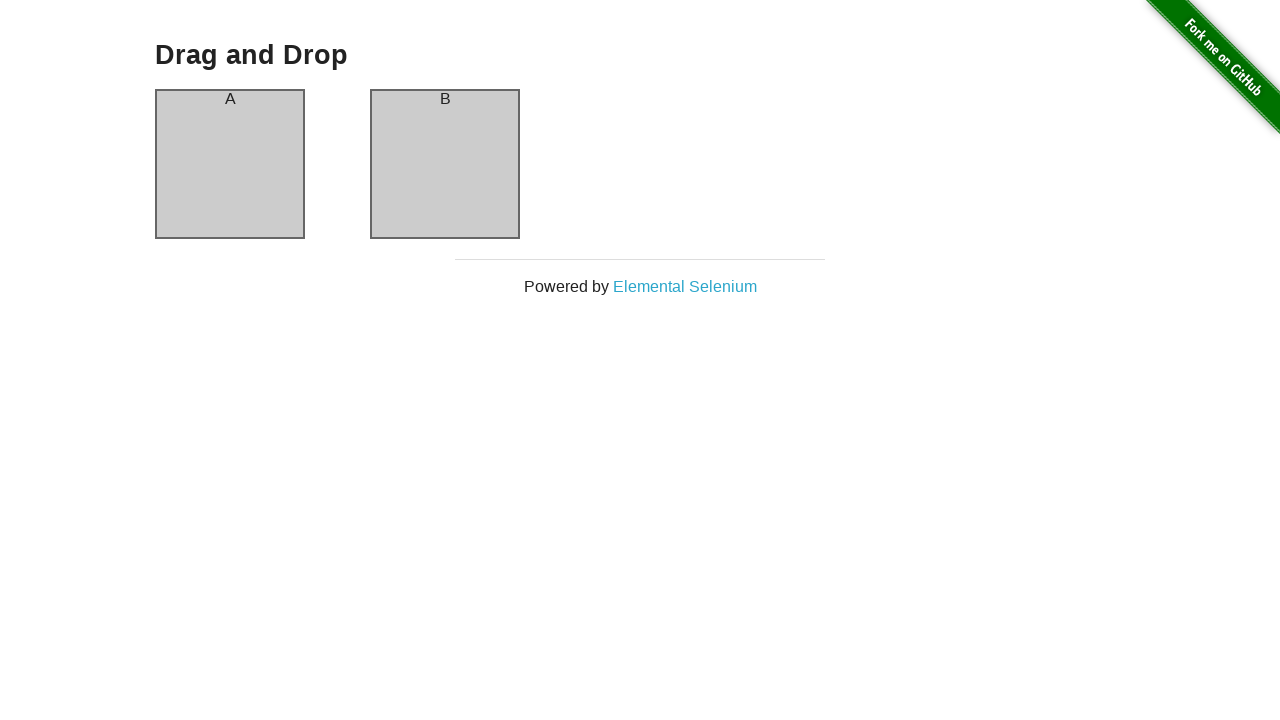

Waited for content to load
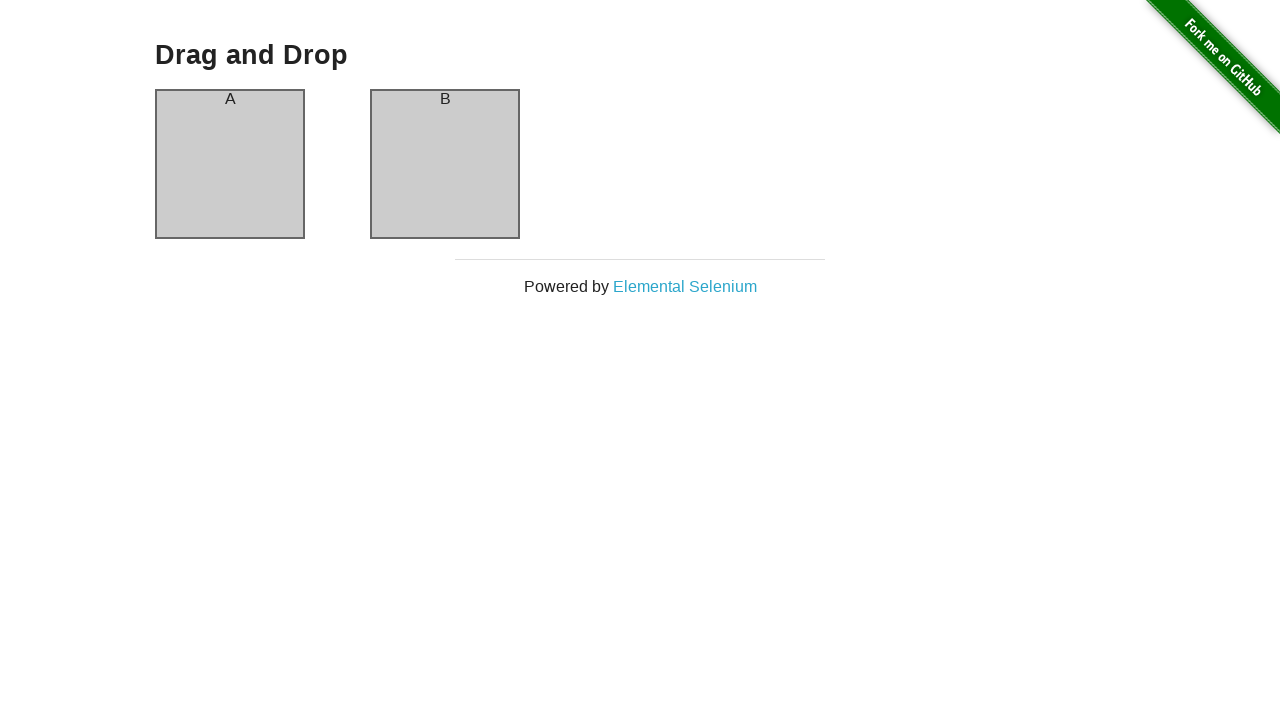

Retrieved bounding box for column A
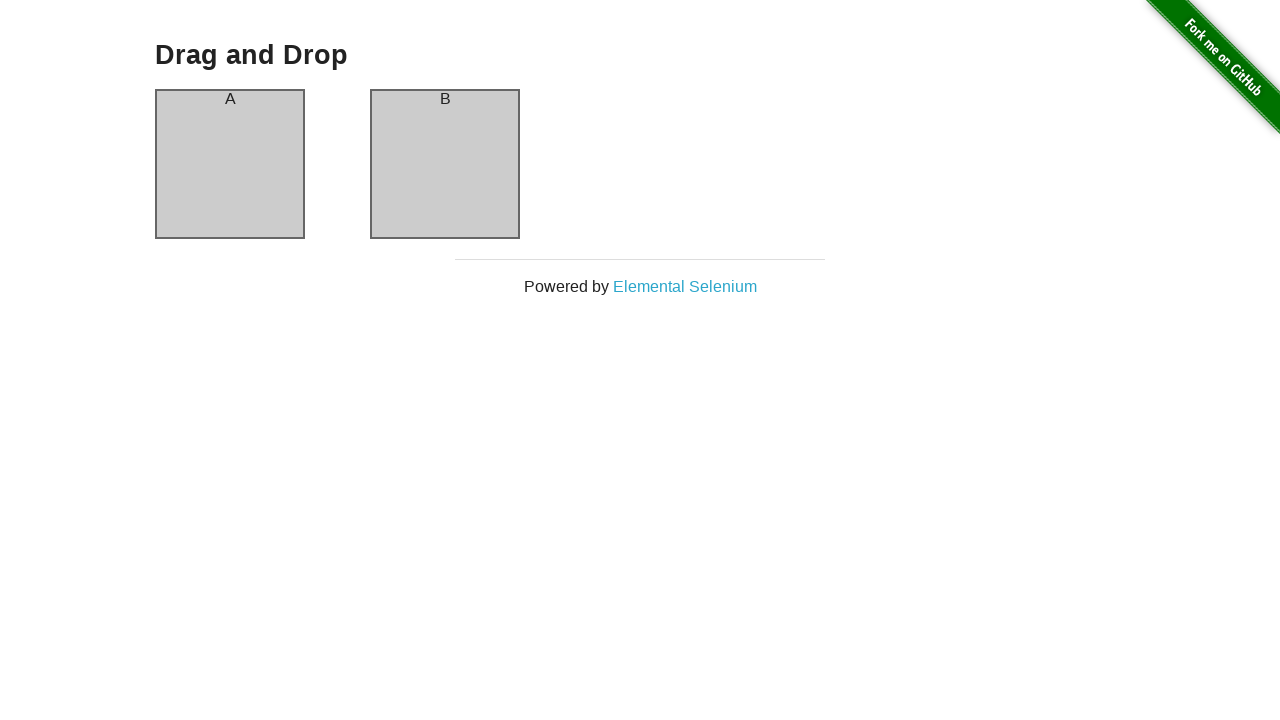

Retrieved bounding box for column B
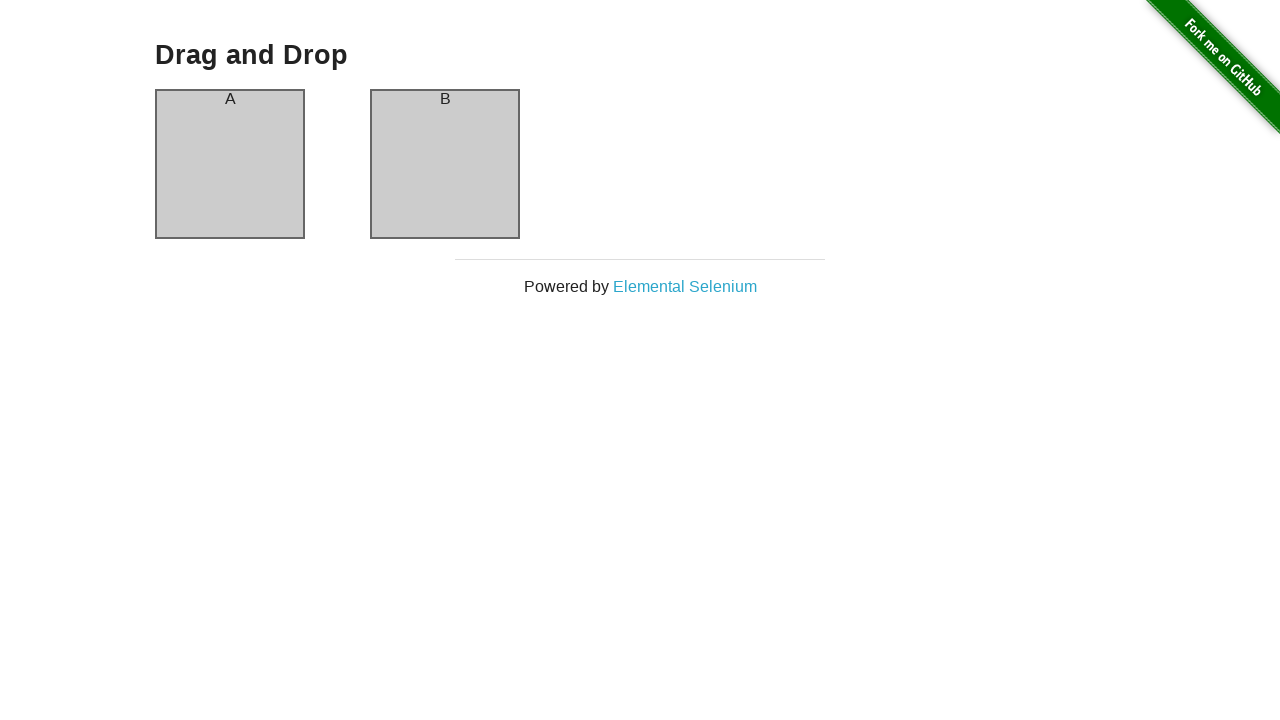

Calculated offset positions: delta_x=-215, delta_y=0.0
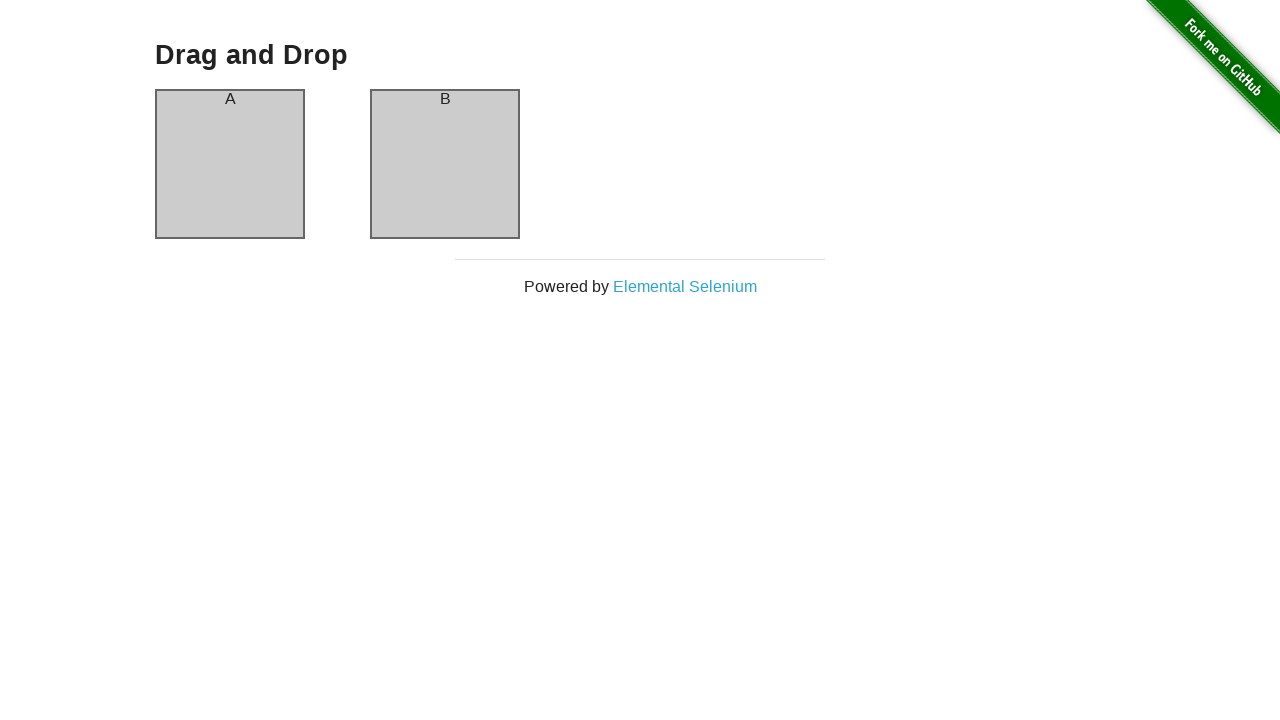

Moved mouse to center of column B at (445, 164)
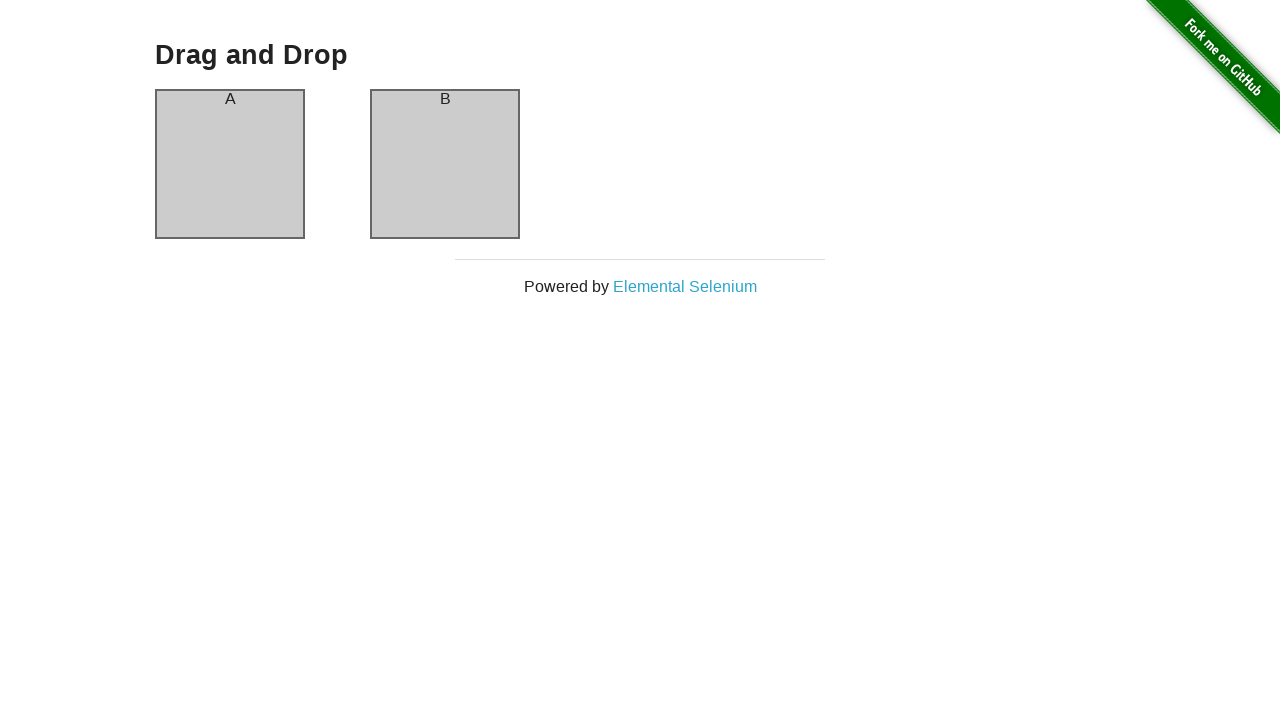

Pressed mouse button down at (445, 164)
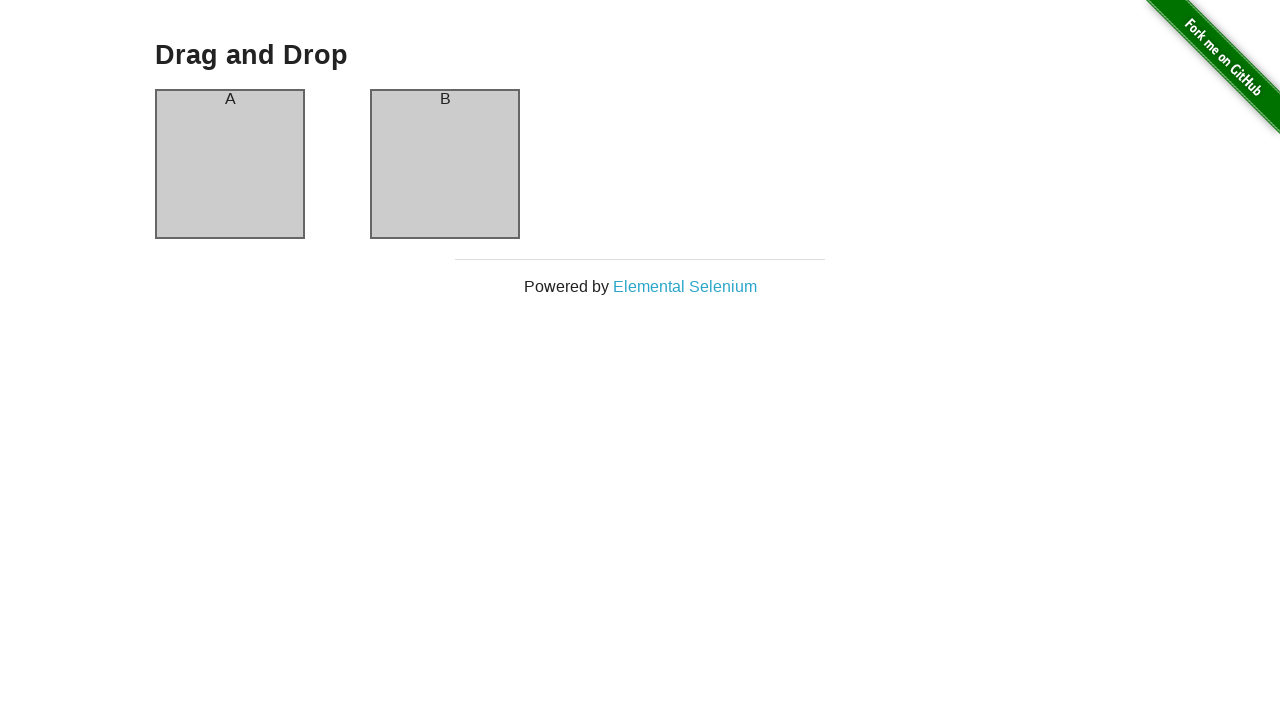

Dragged column B to column A's position at (230, 164)
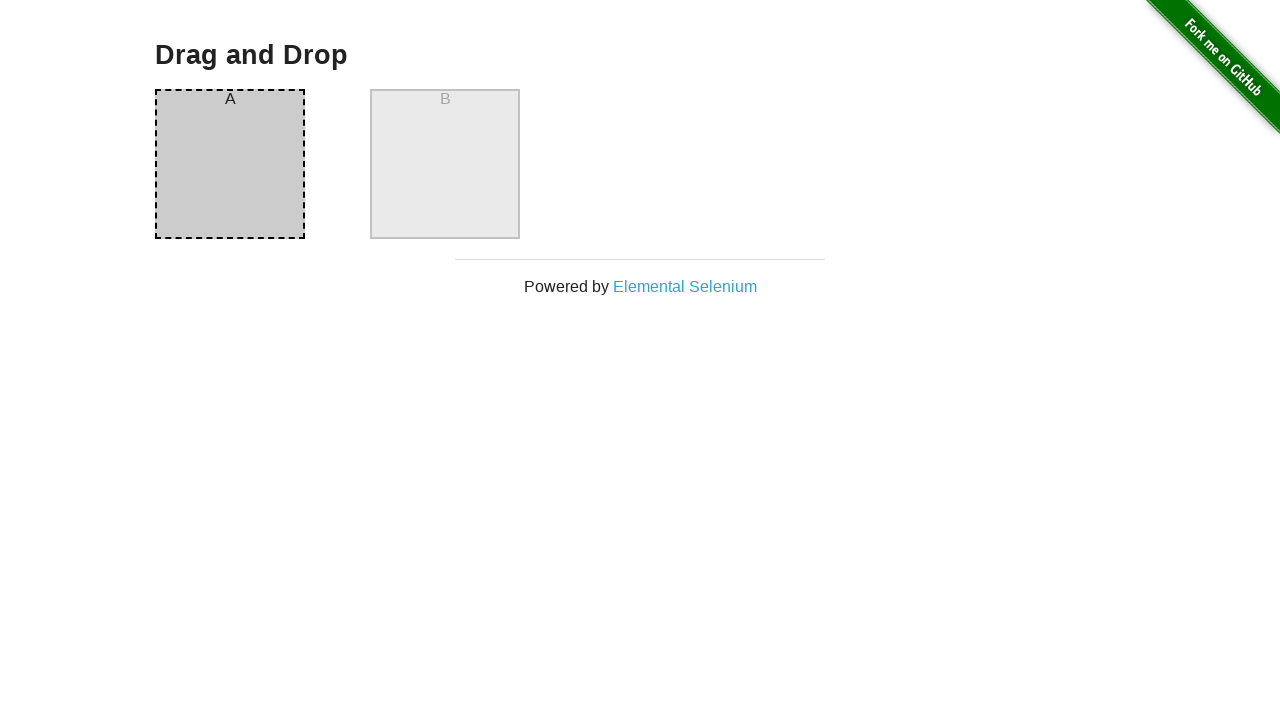

Released mouse button to complete drag and drop at (230, 164)
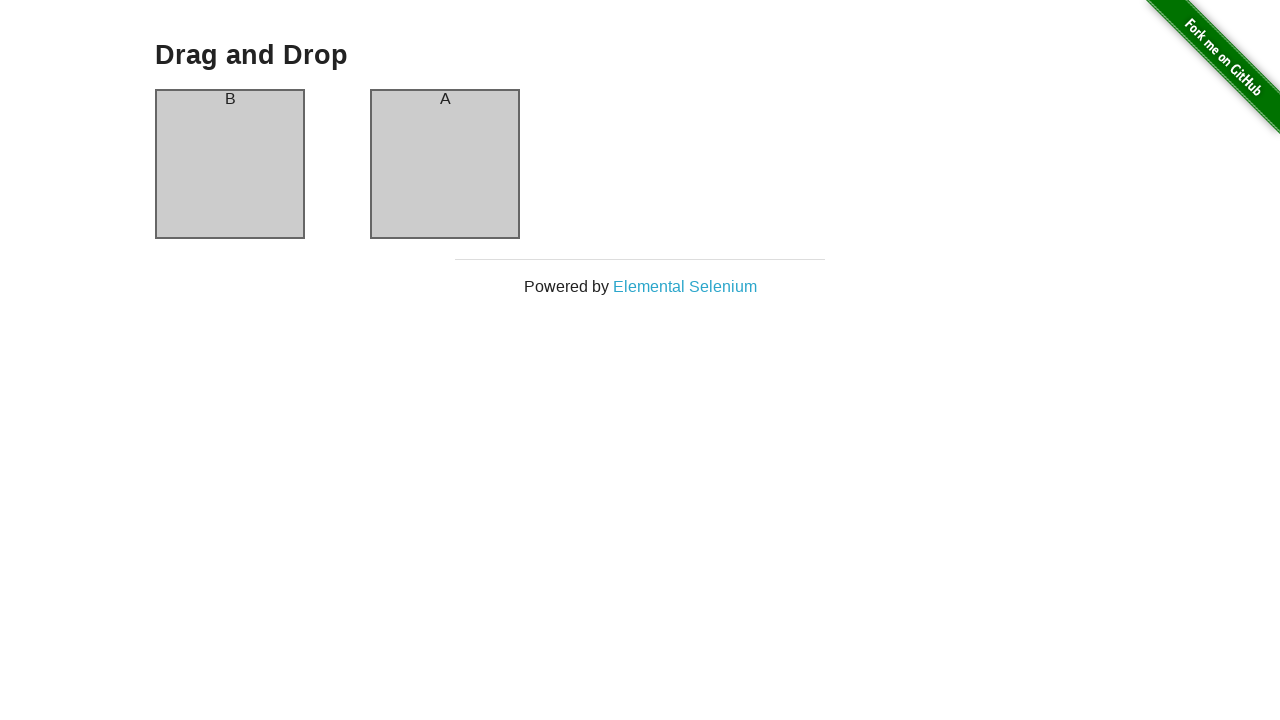

Verified that column B is now in the first position after drag and drop
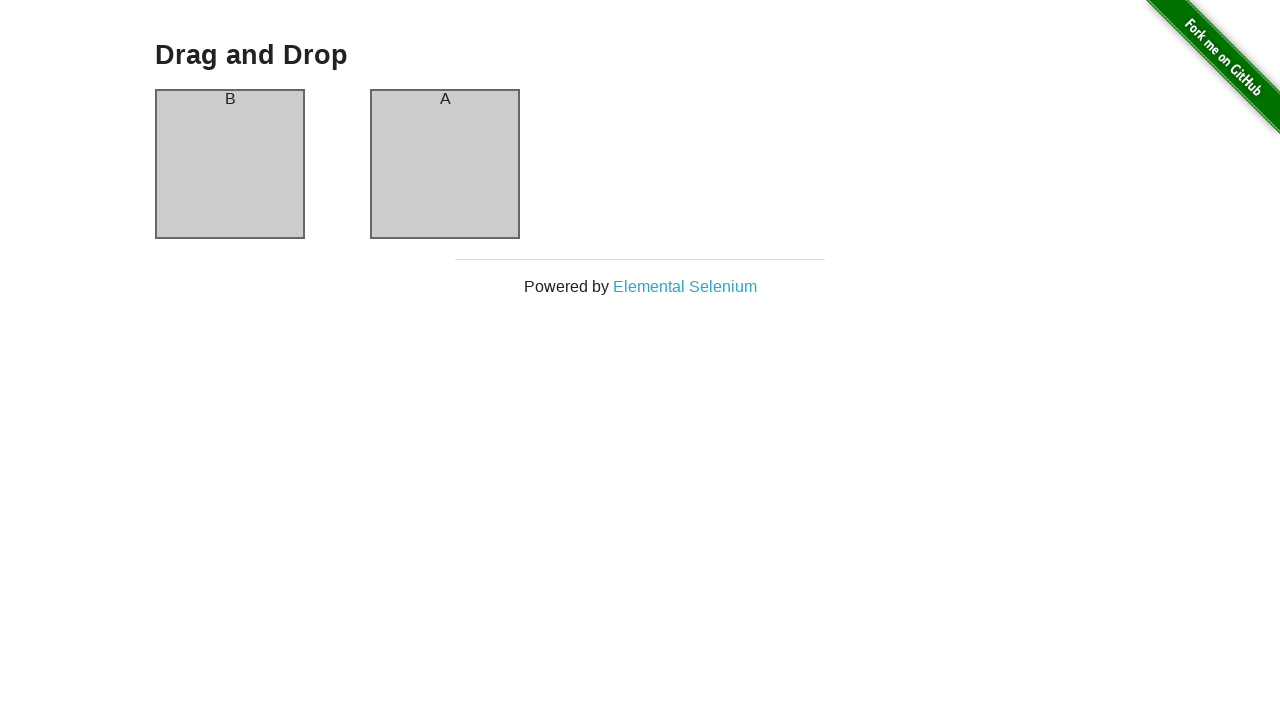

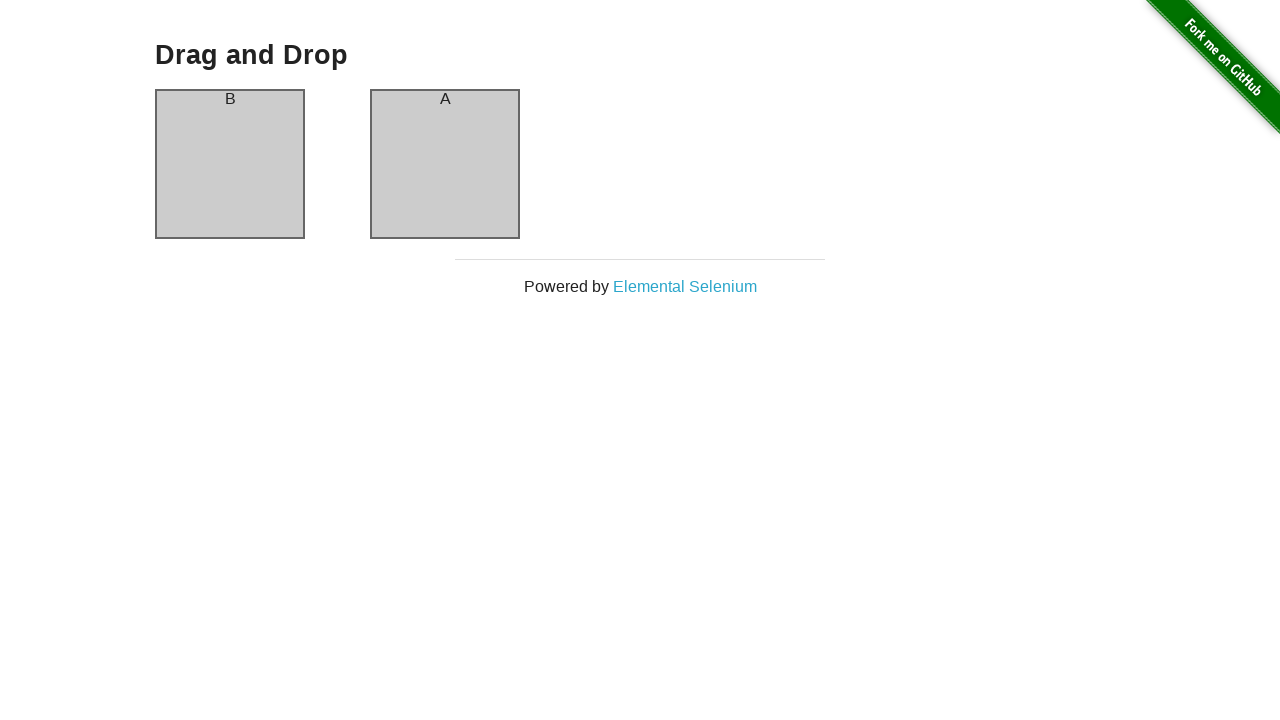